Tests window handling functionality by opening new windows, switching between them, and closing them in different scenarios

Starting URL: https://leafground.com/window.xhtml

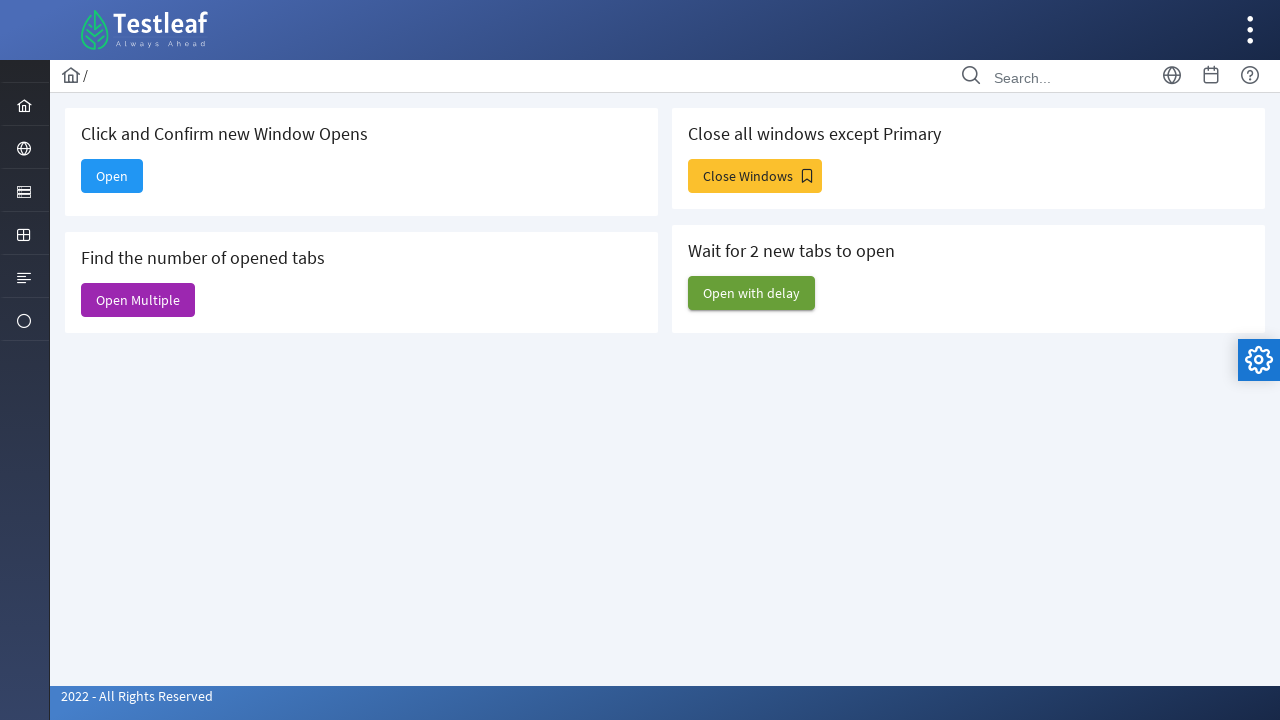

Clicked 'new' button to open new window at (112, 176) on #j_idt88\:new
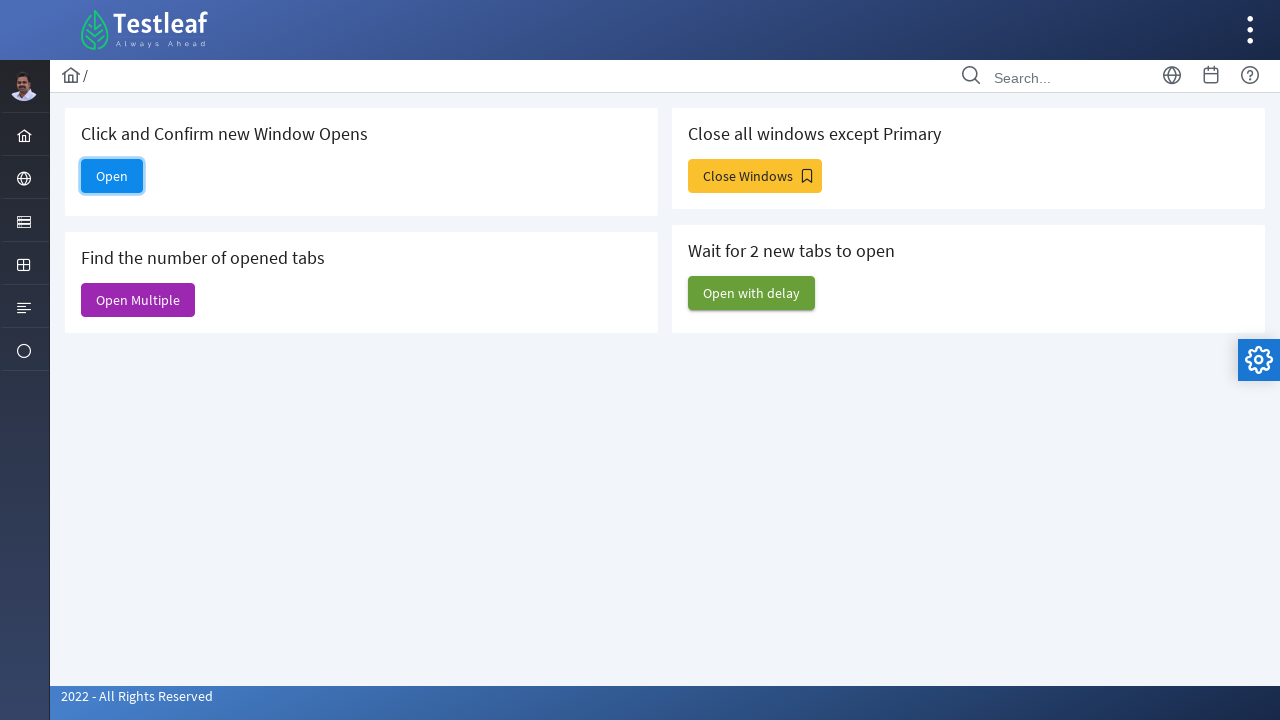

New window opened with title: 
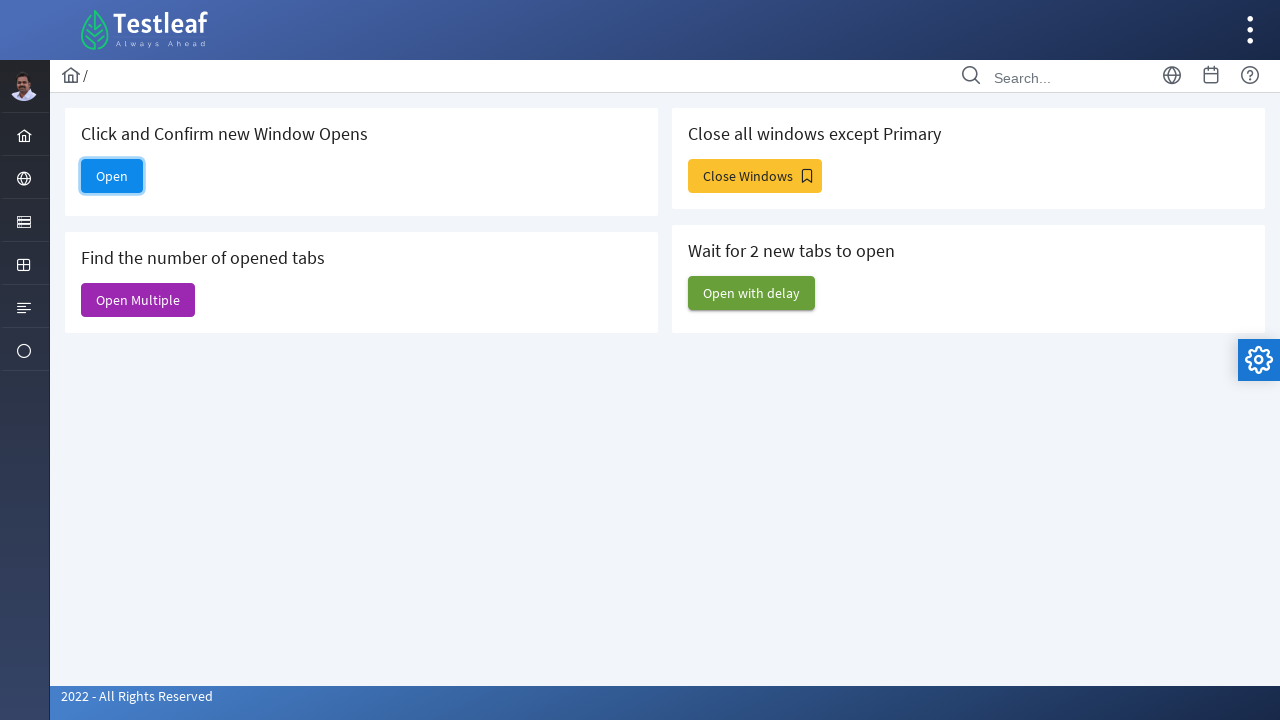

Closed new window
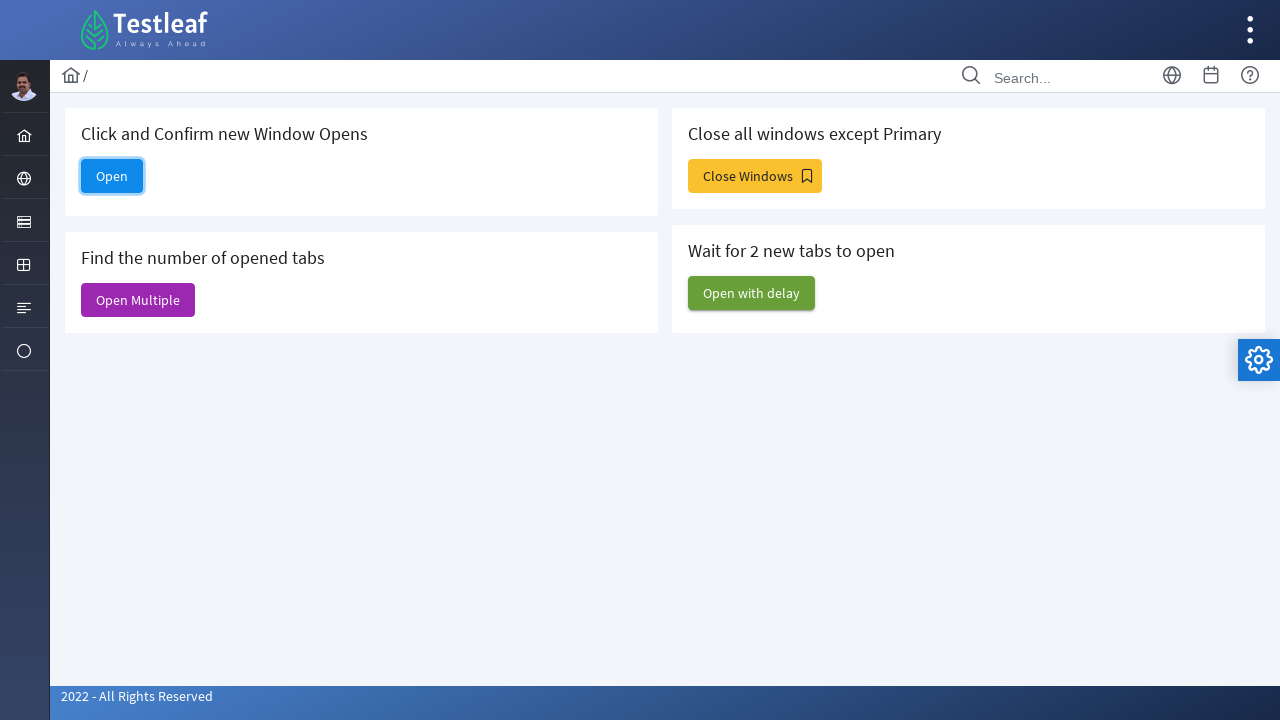

Clicked 'Open Multiple' button at (138, 300) on xpath=//span[contains(text(),'Open Multiple')]
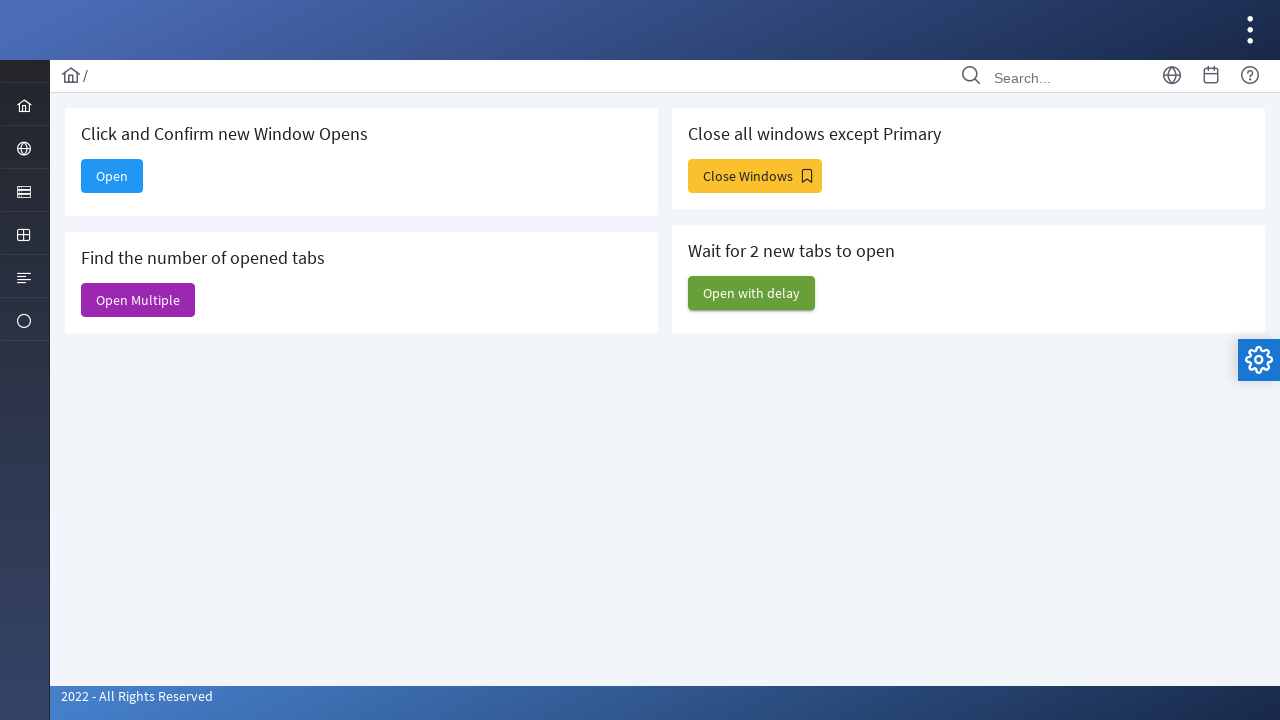

Multiple windows opened
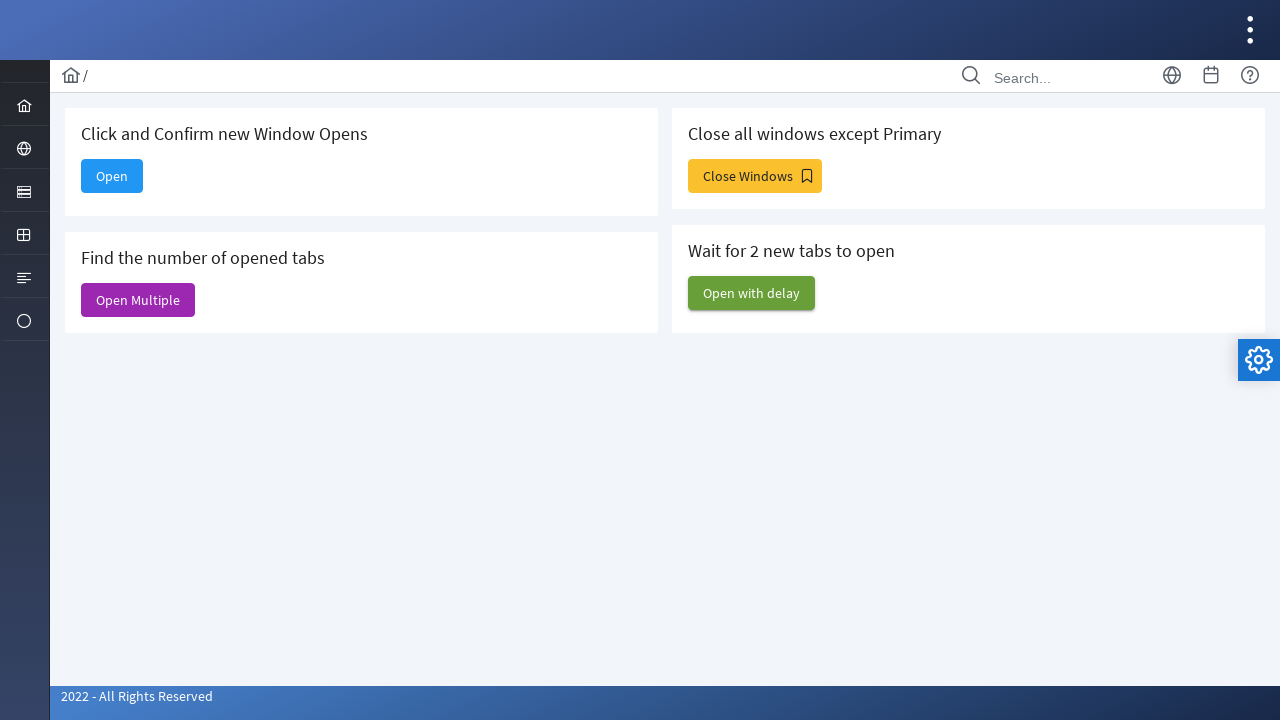

Closed multiple windows
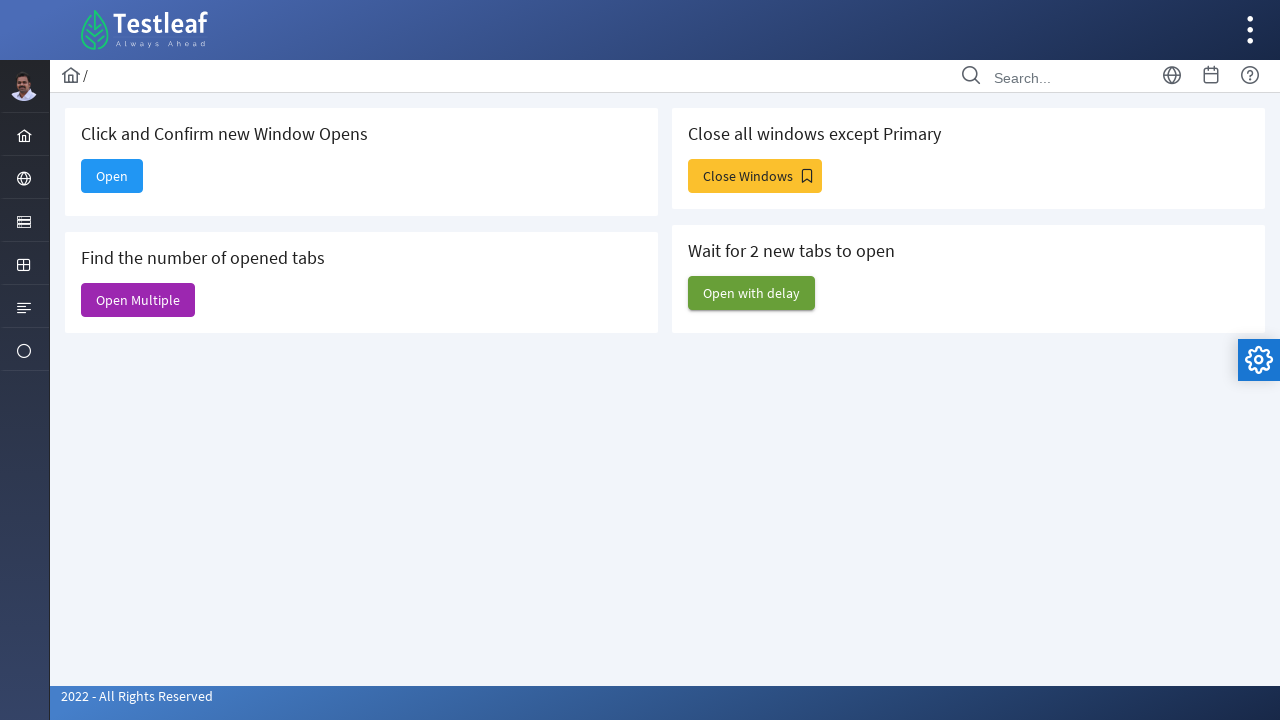

Clicked 'Open with delay' button at (752, 293) on xpath=//span[contains(text(),'Open with delay')]
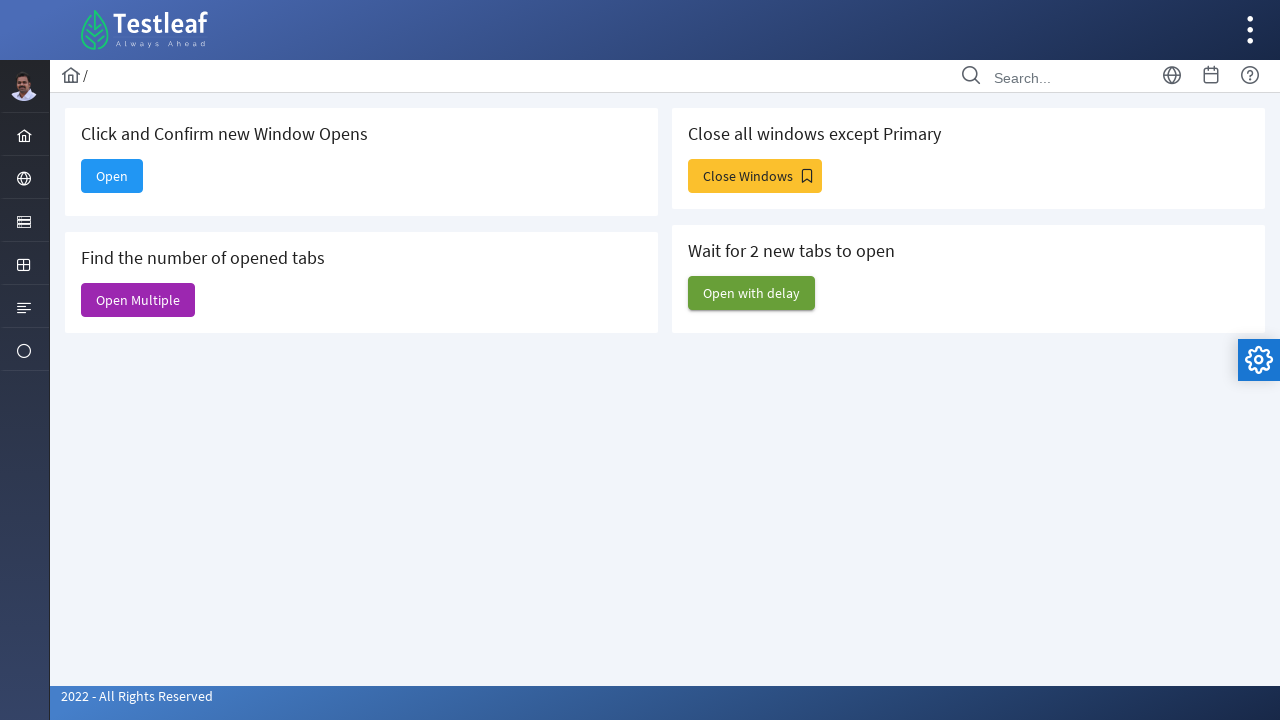

Waited 5 seconds for delayed windows to open
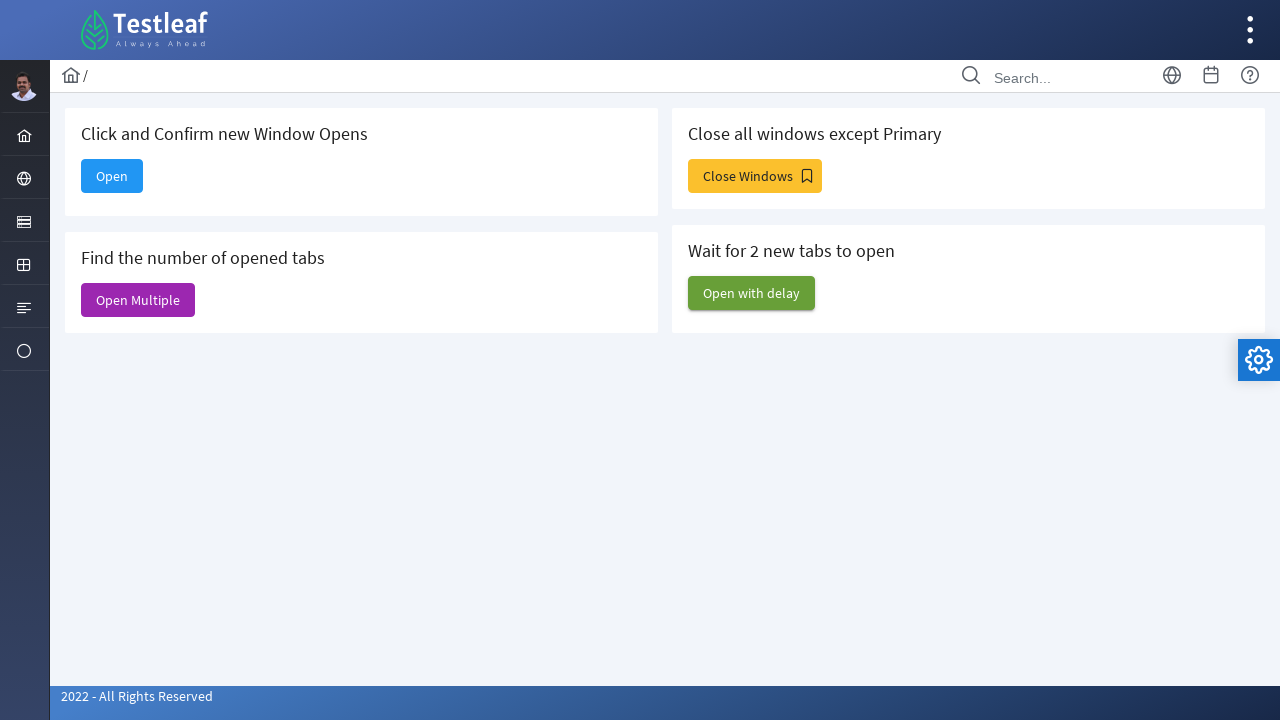

Closed all new windows, 7 total pages were opened
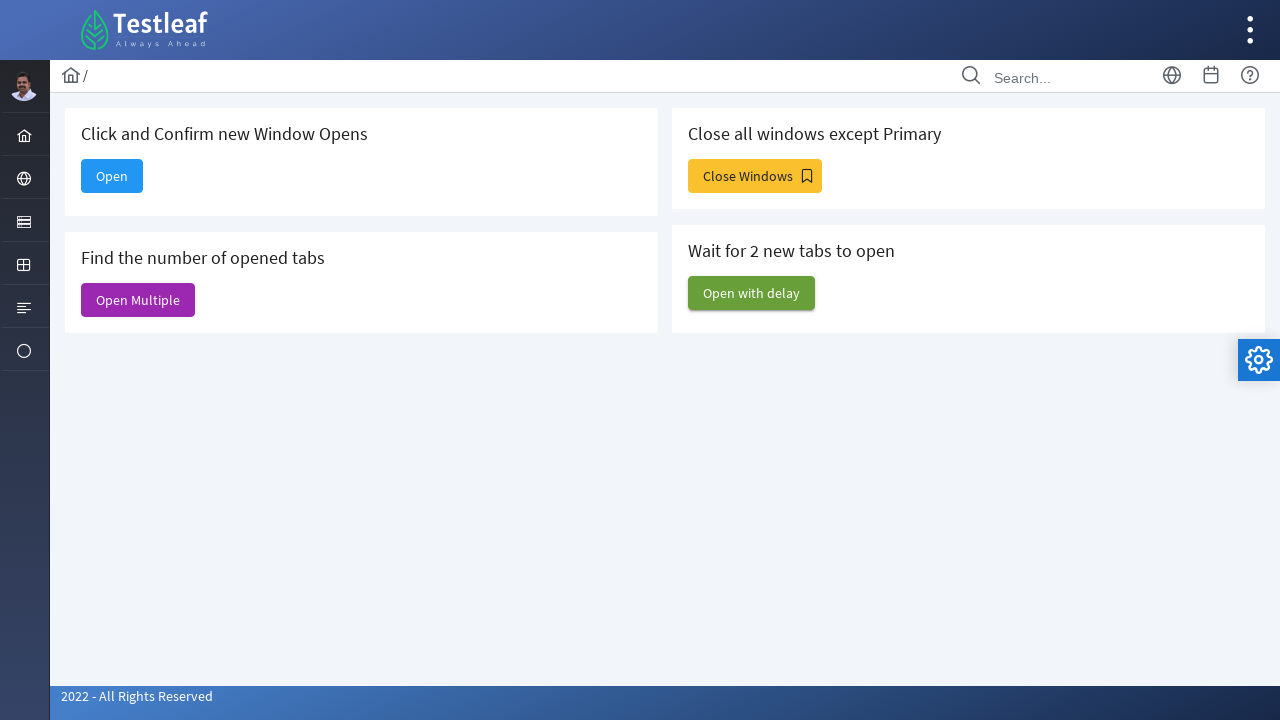

Test completed, current page title: Window
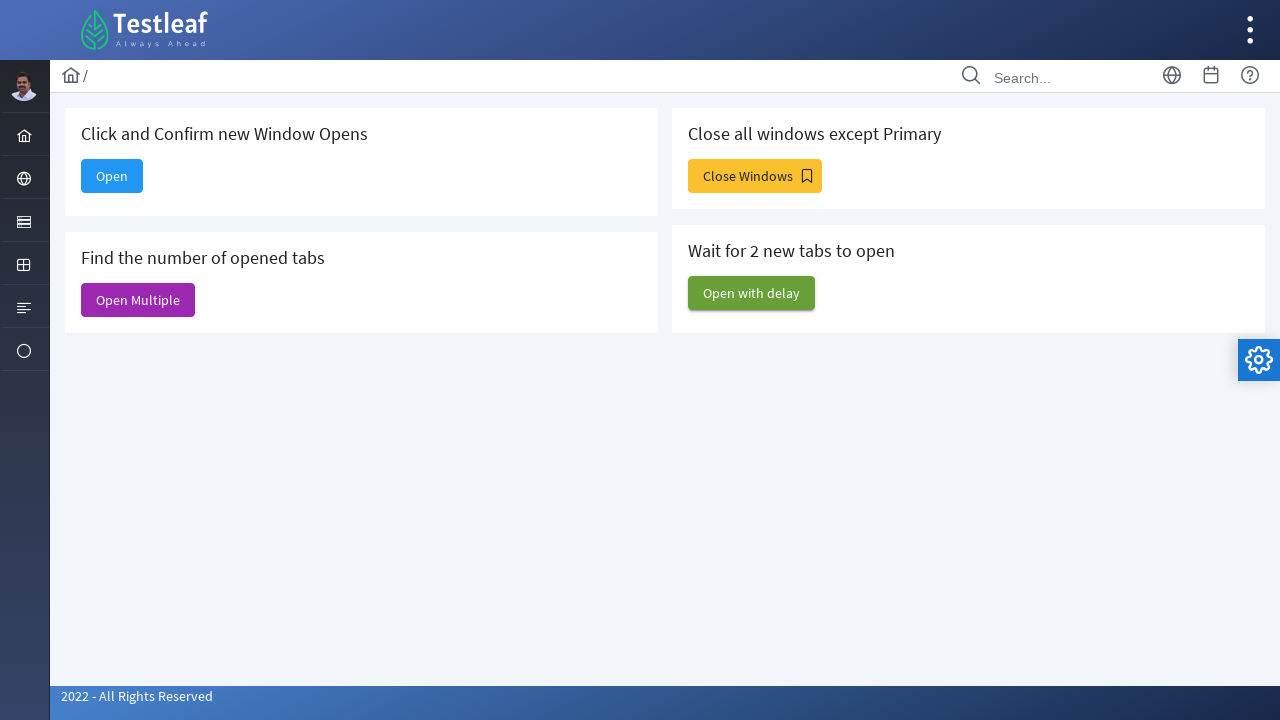

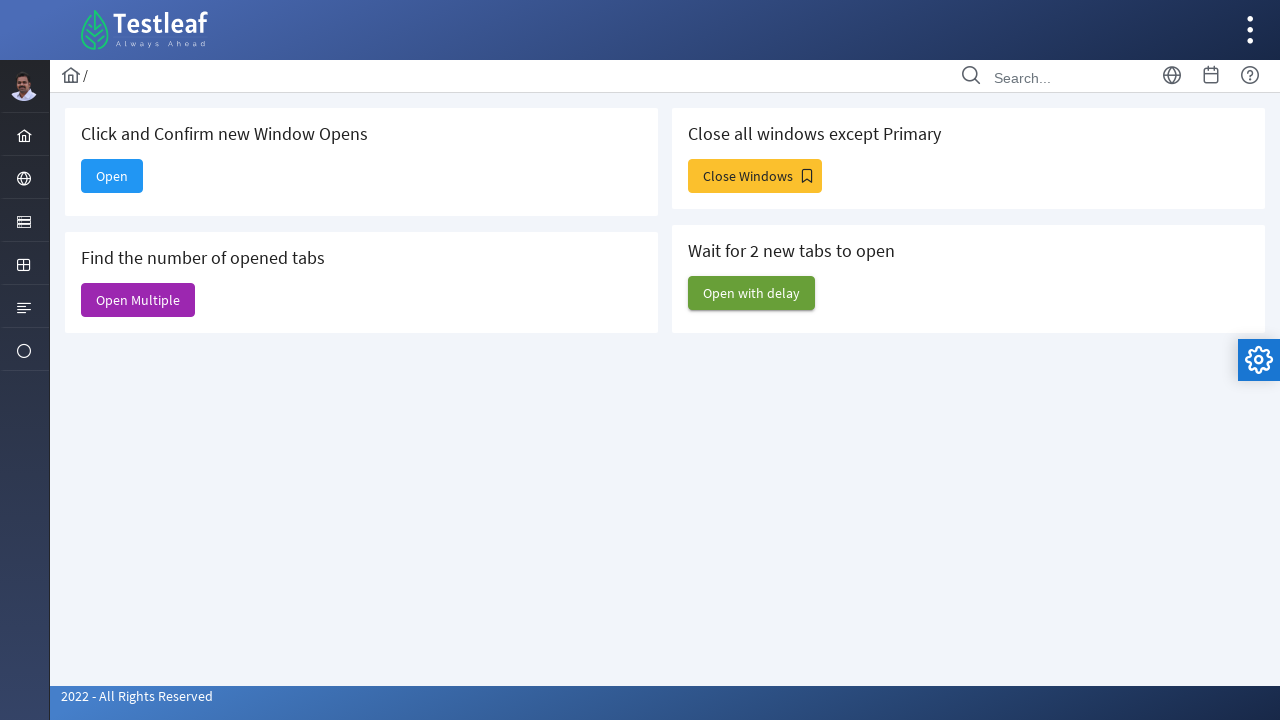